Tests the division operation on a basic calculator by entering two numbers, selecting divide operation, and clicking calculate

Starting URL: https://testsheepnz.github.io/BasicCalculator.html

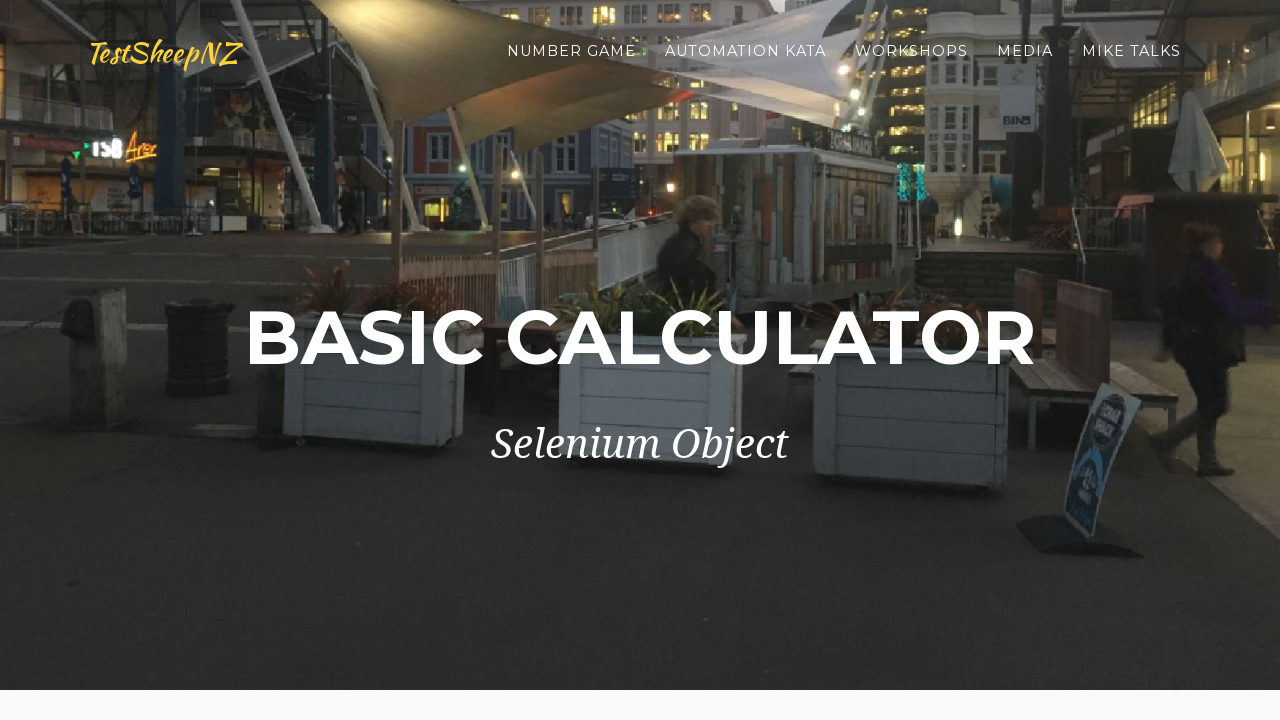

Entered 20 in the first number field on input[name='number1']
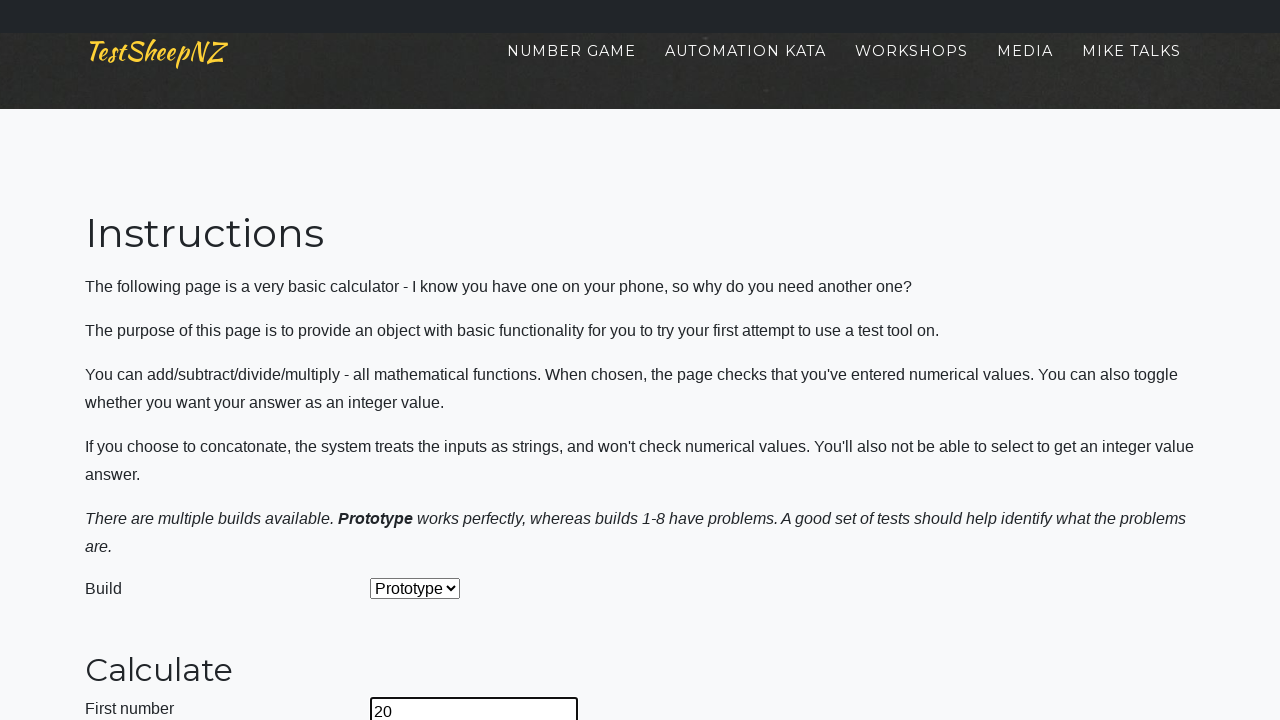

Entered 4 in the second number field on input[name='number2']
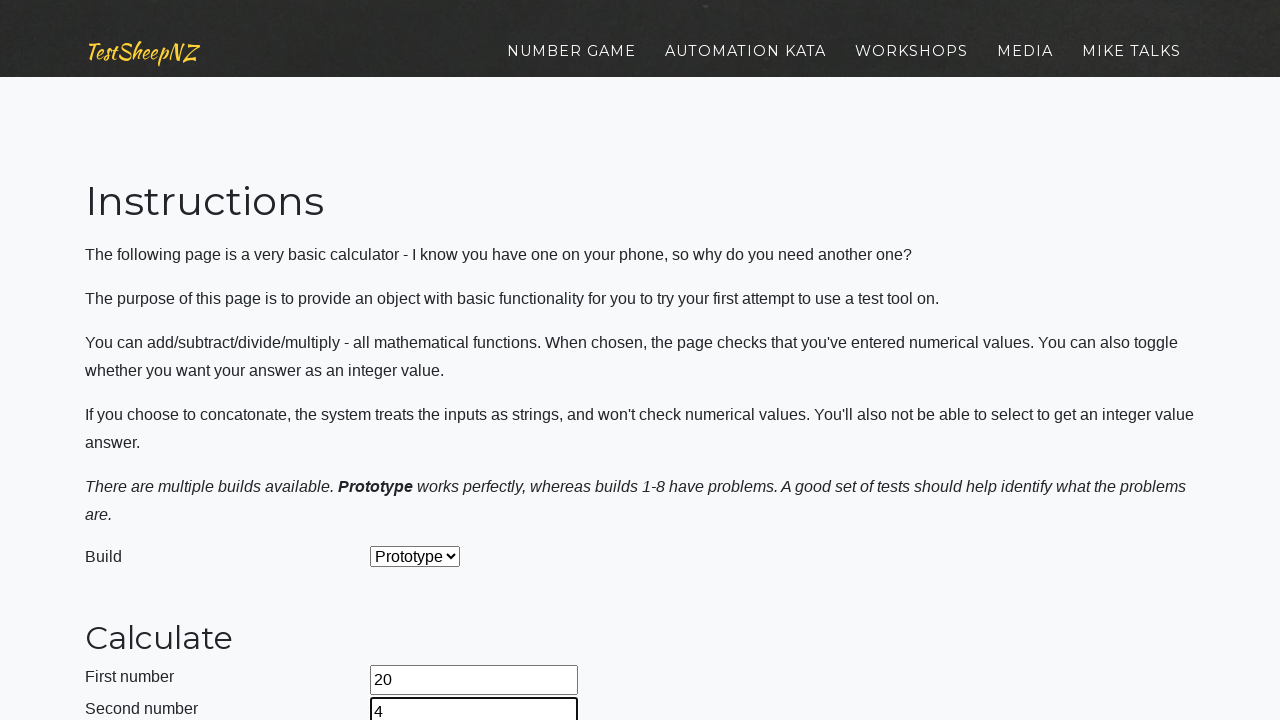

Selected Divide operation from dropdown on #selectOperationDropdown
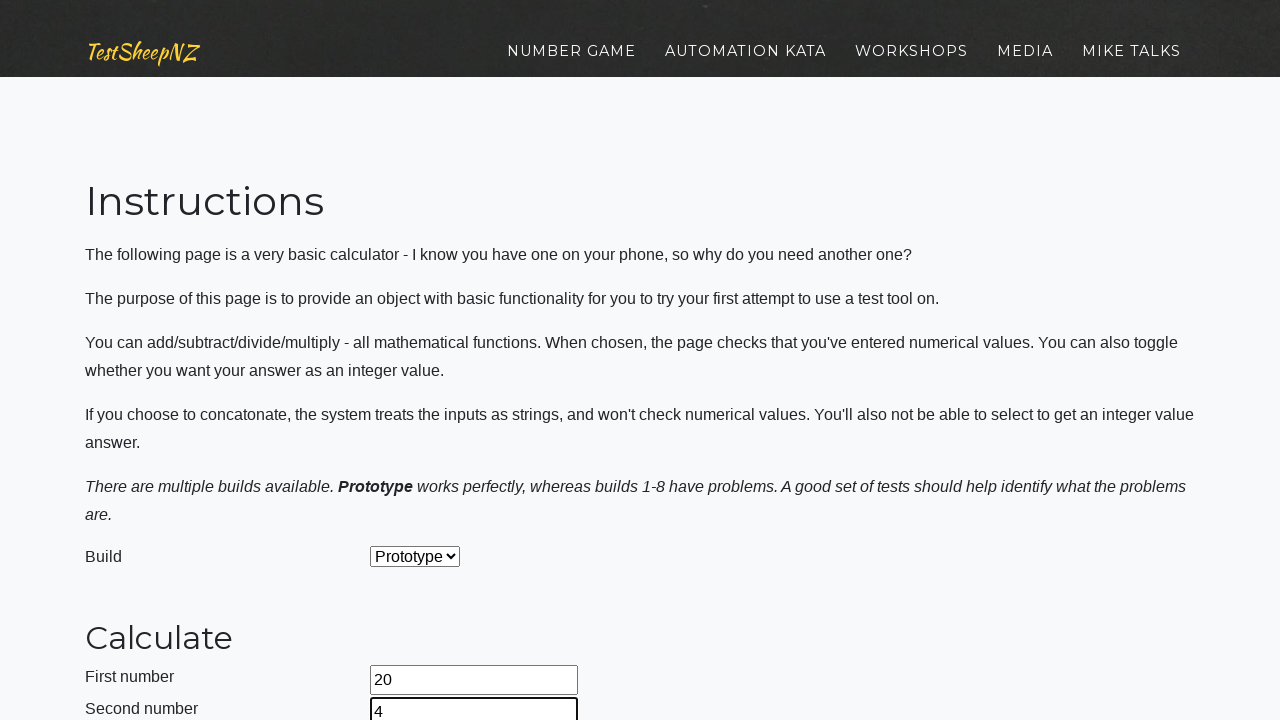

Clicked calculate button to perform division at (422, 361) on #calculateButton
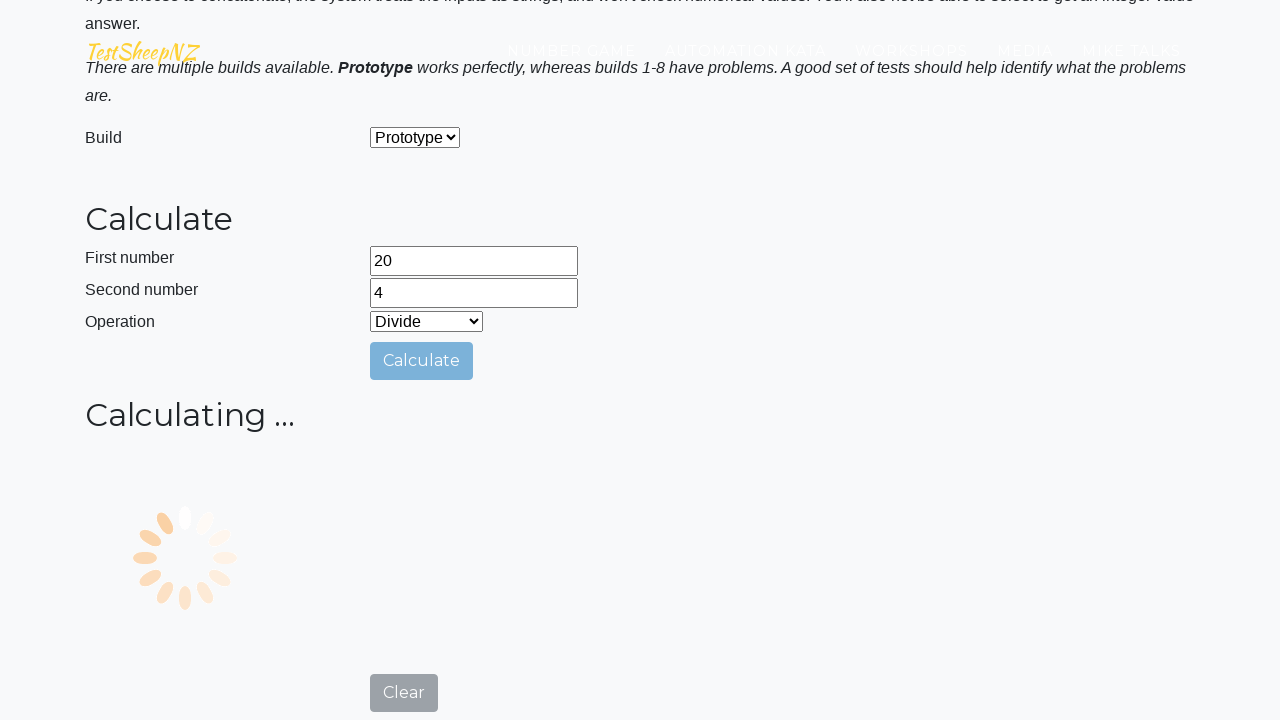

Division result appeared in answer field
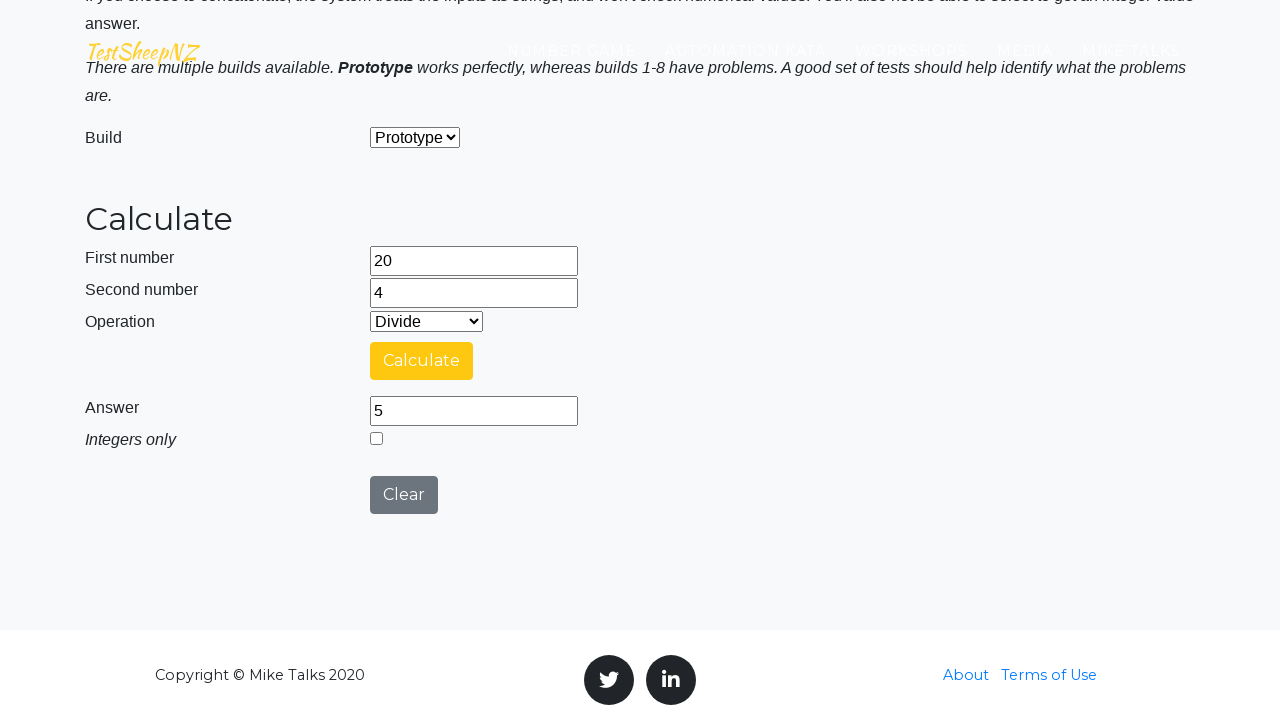

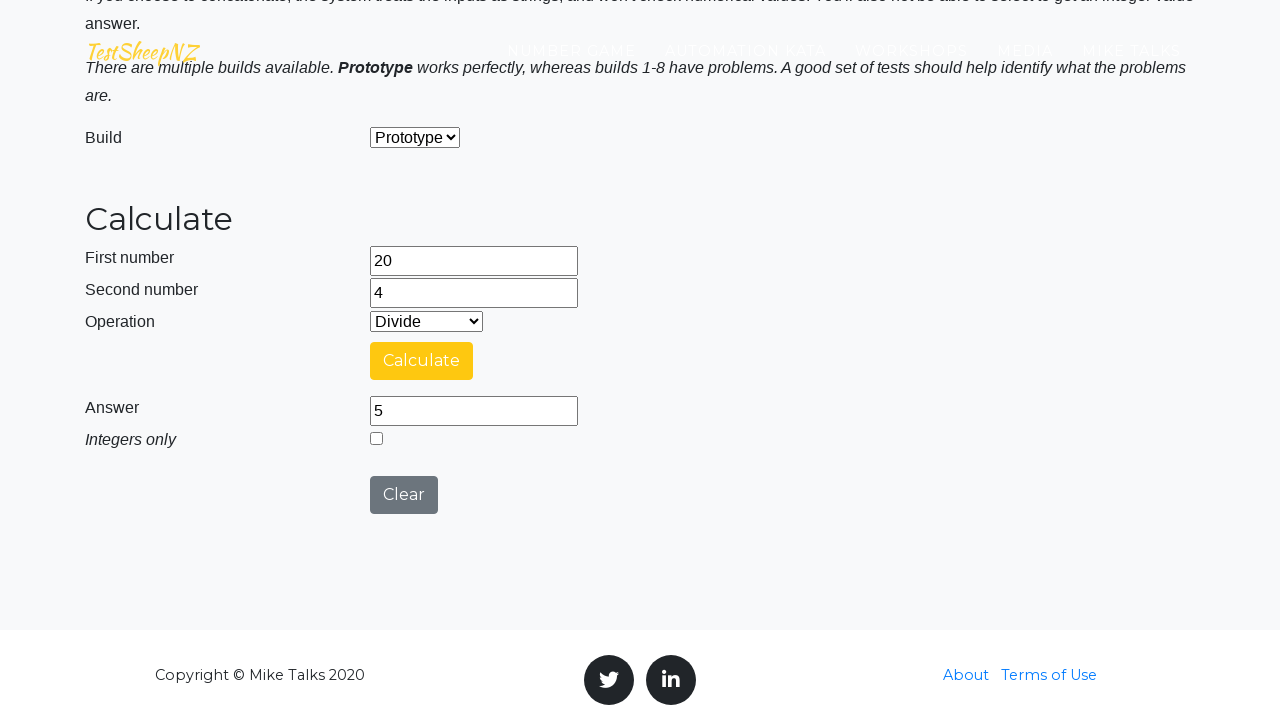